Tests checkbox functionality by clicking to select and then clicking again to unselect a checkbox element

Starting URL: https://www.tutorialspoint.com/selenium/practice/selenium_automation_practice.php

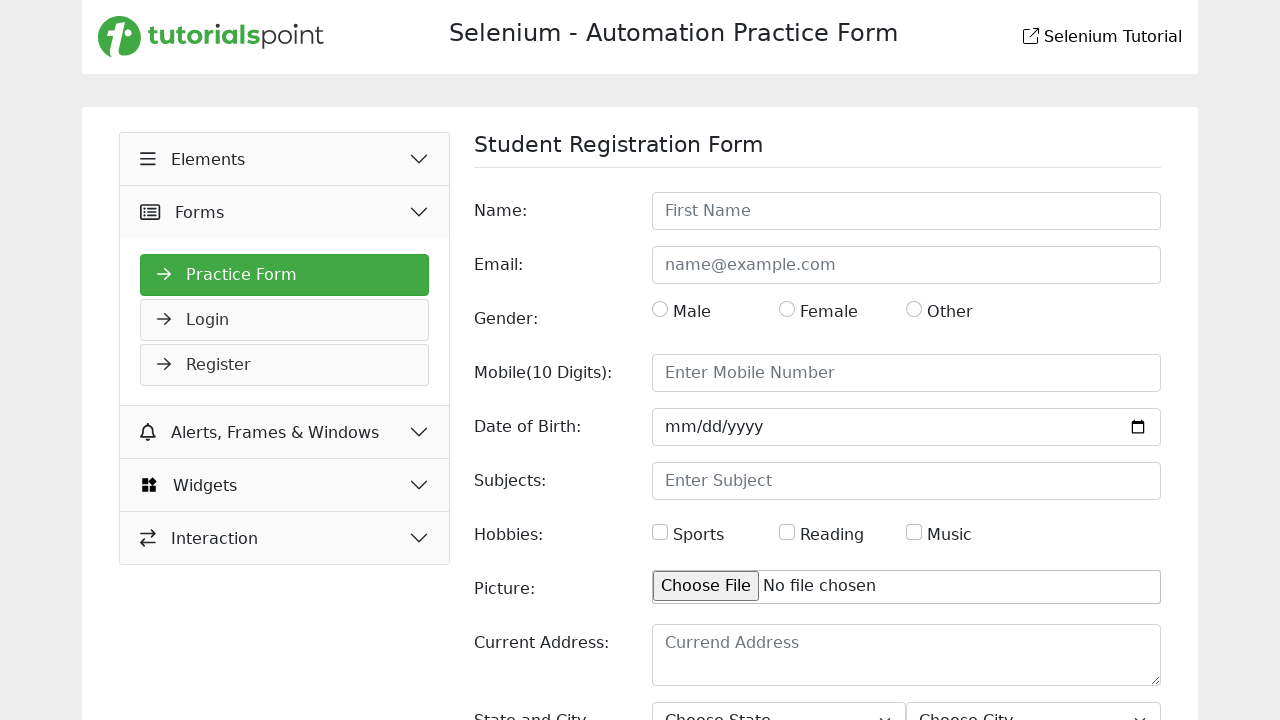

Clicked checkbox with id 'hobbies' to select it at (660, 532) on #hobbies
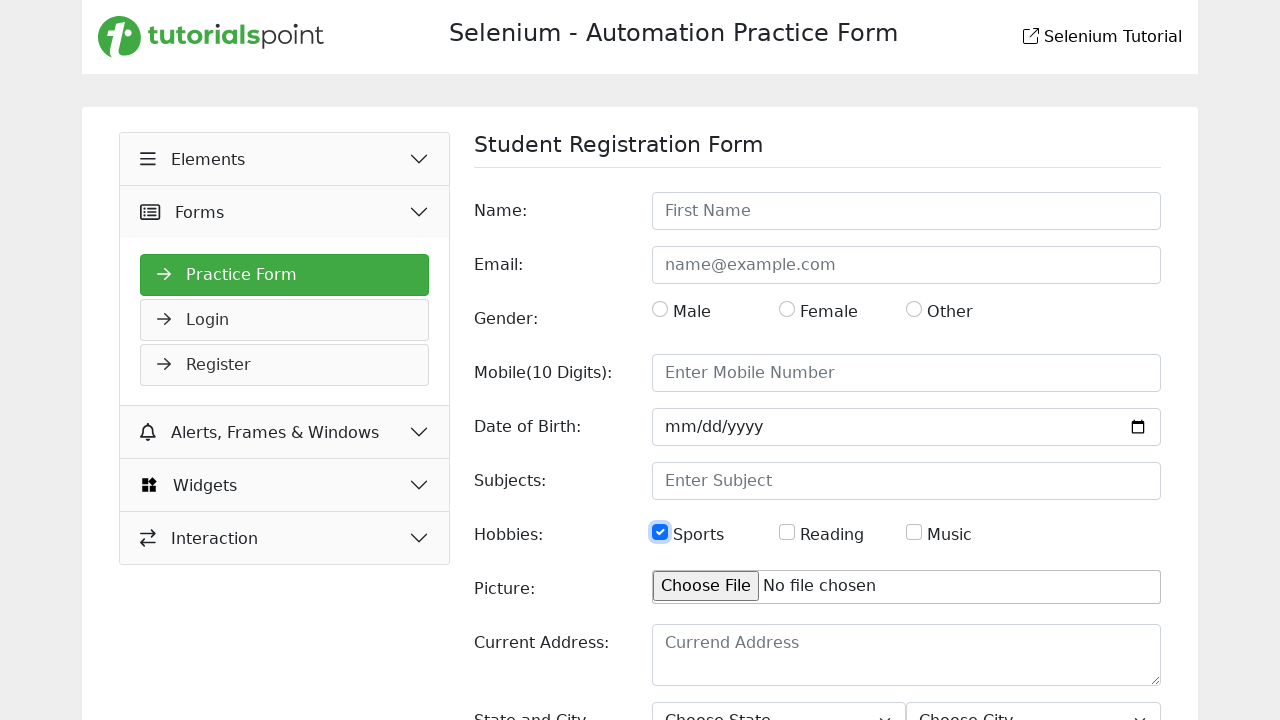

Waited 1000ms for visual confirmation of checkbox selection
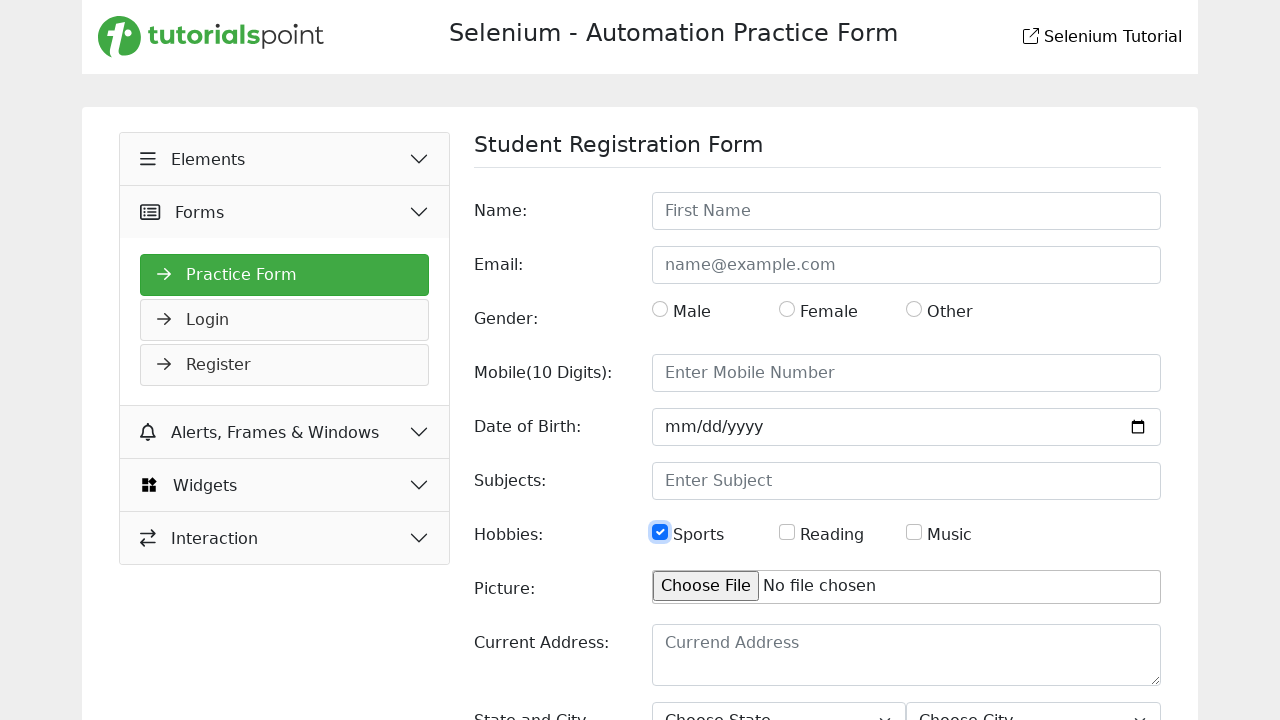

Clicked checkbox with id 'hobbies' again to unselect it at (660, 532) on #hobbies
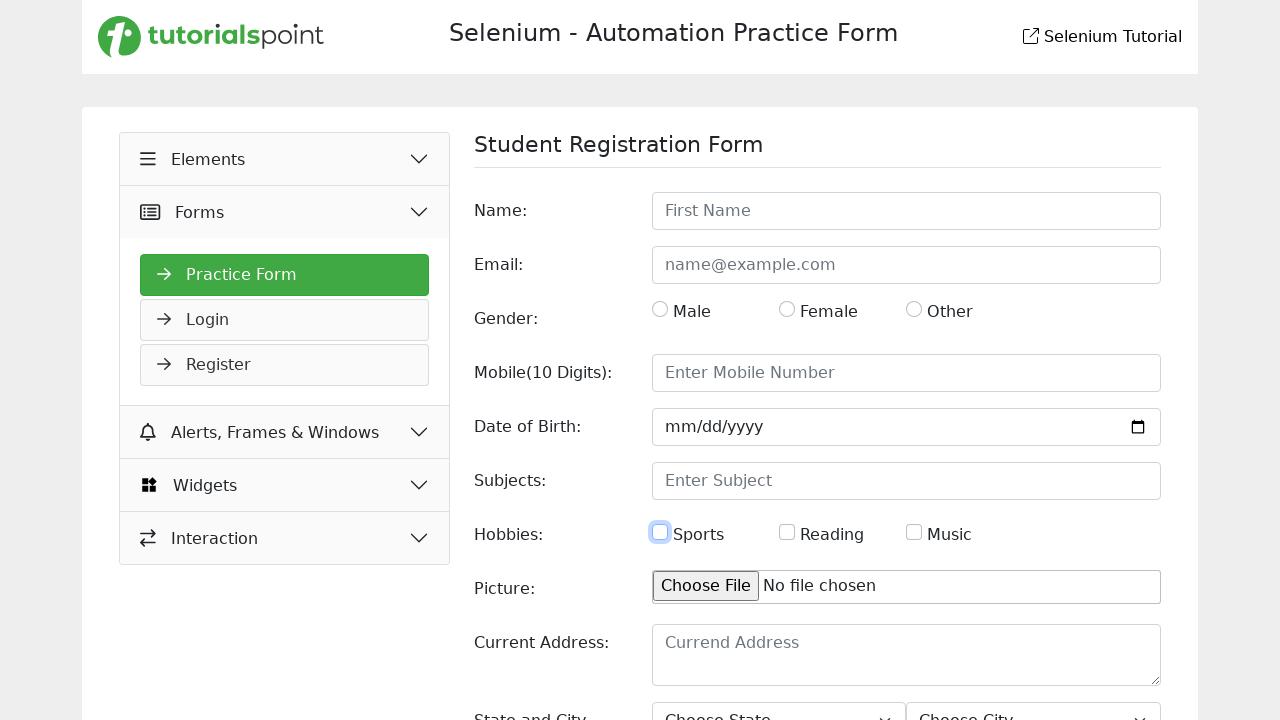

Waited 1000ms for visual confirmation of checkbox deselection
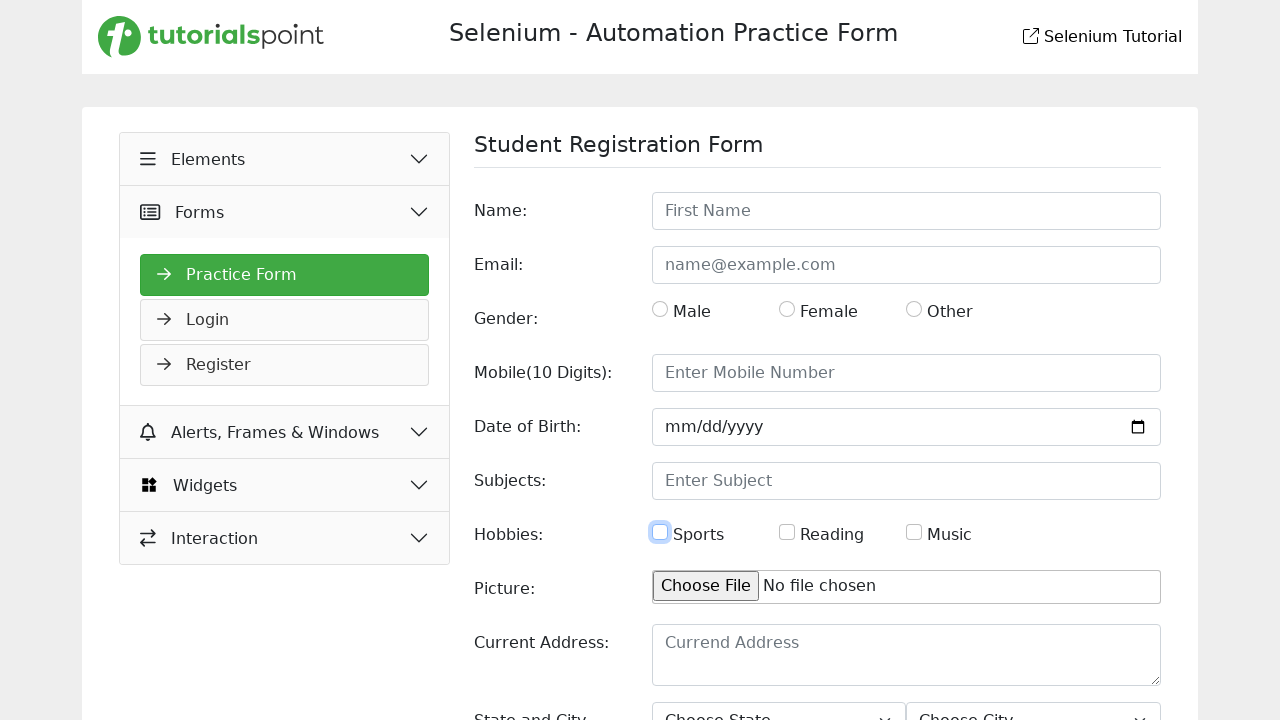

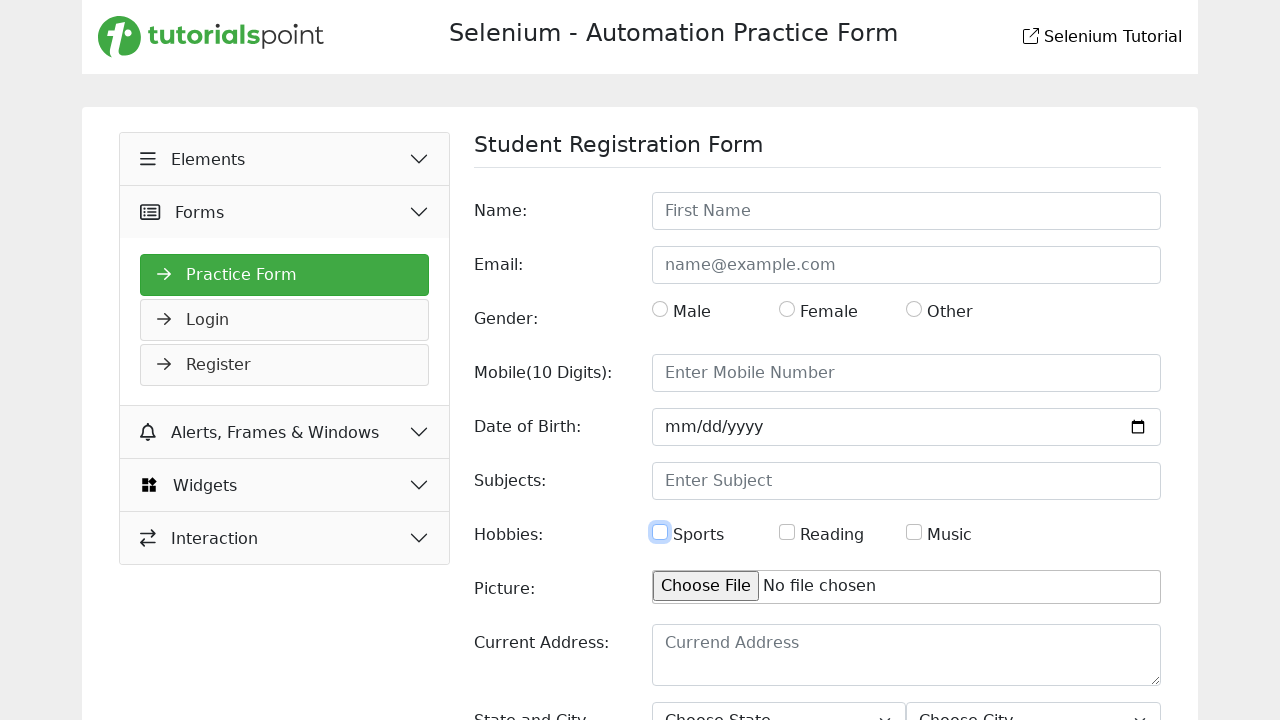